Tests whether the options in the "animals" dropdown menu are sorted alphabetically by retrieving all options and comparing the original order with a sorted version

Starting URL: https://testautomationpractice.blogspot.com/

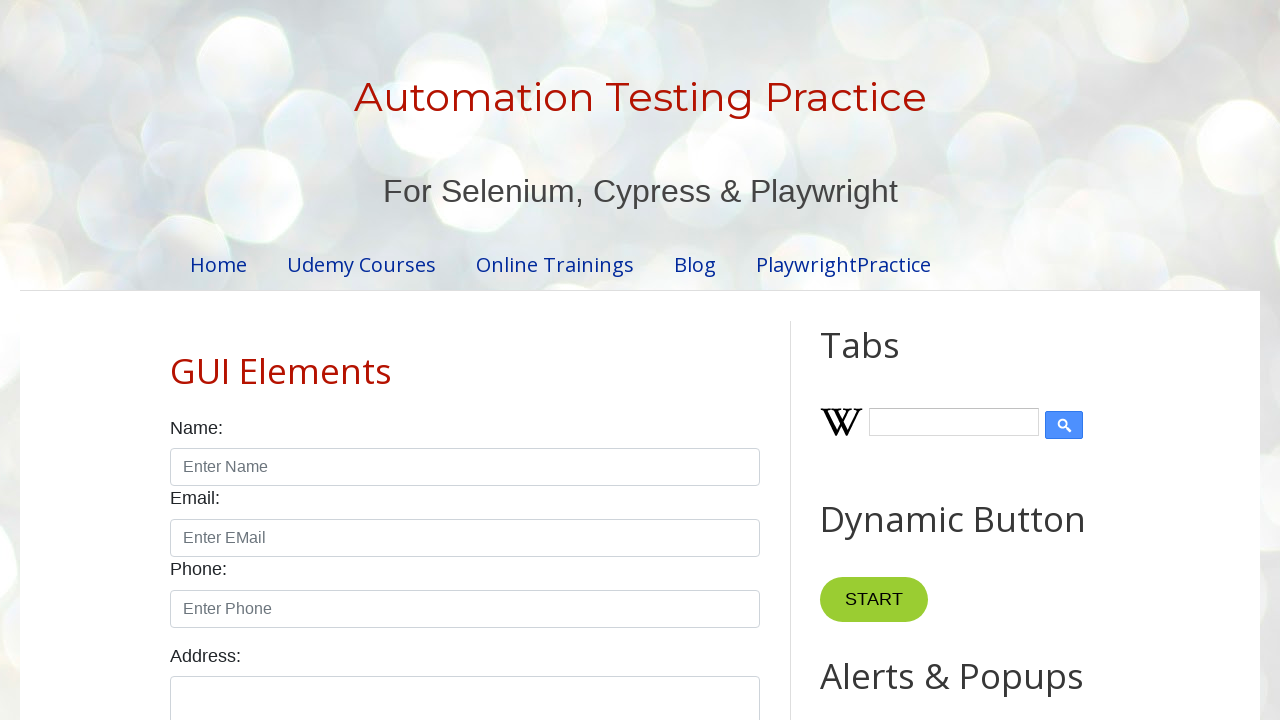

Navigated to test automation practice site
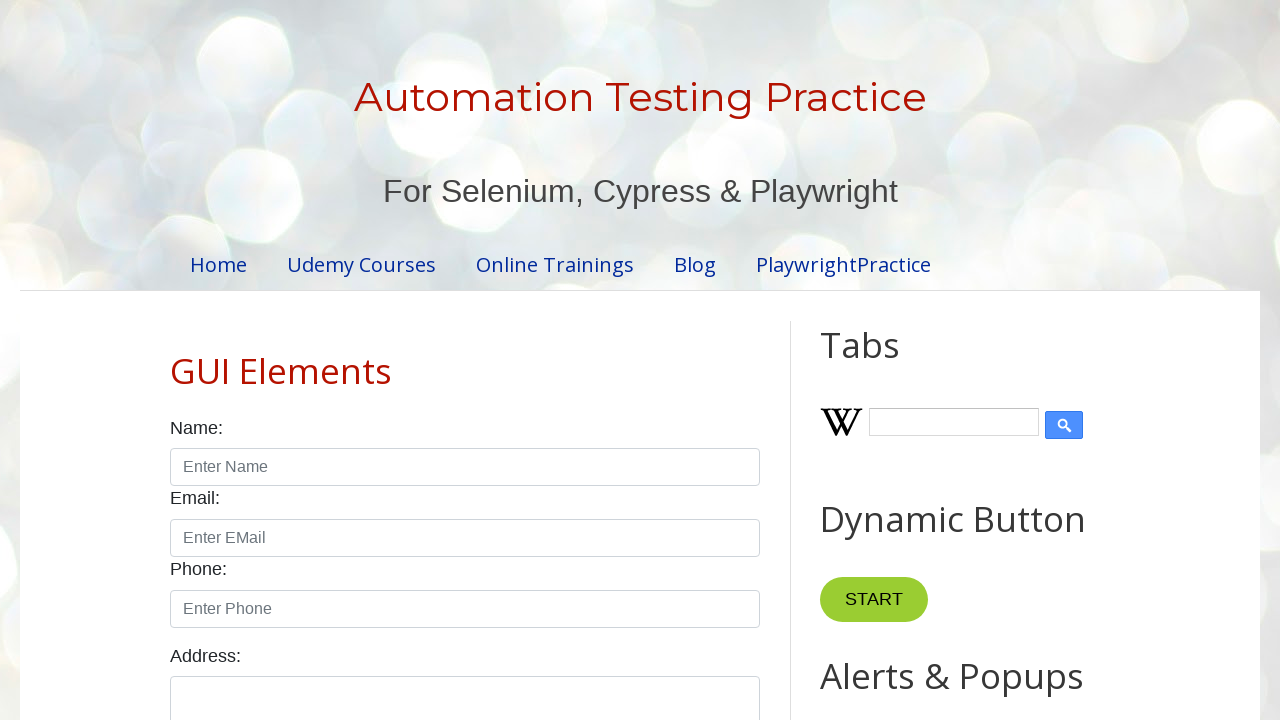

Located animals dropdown element
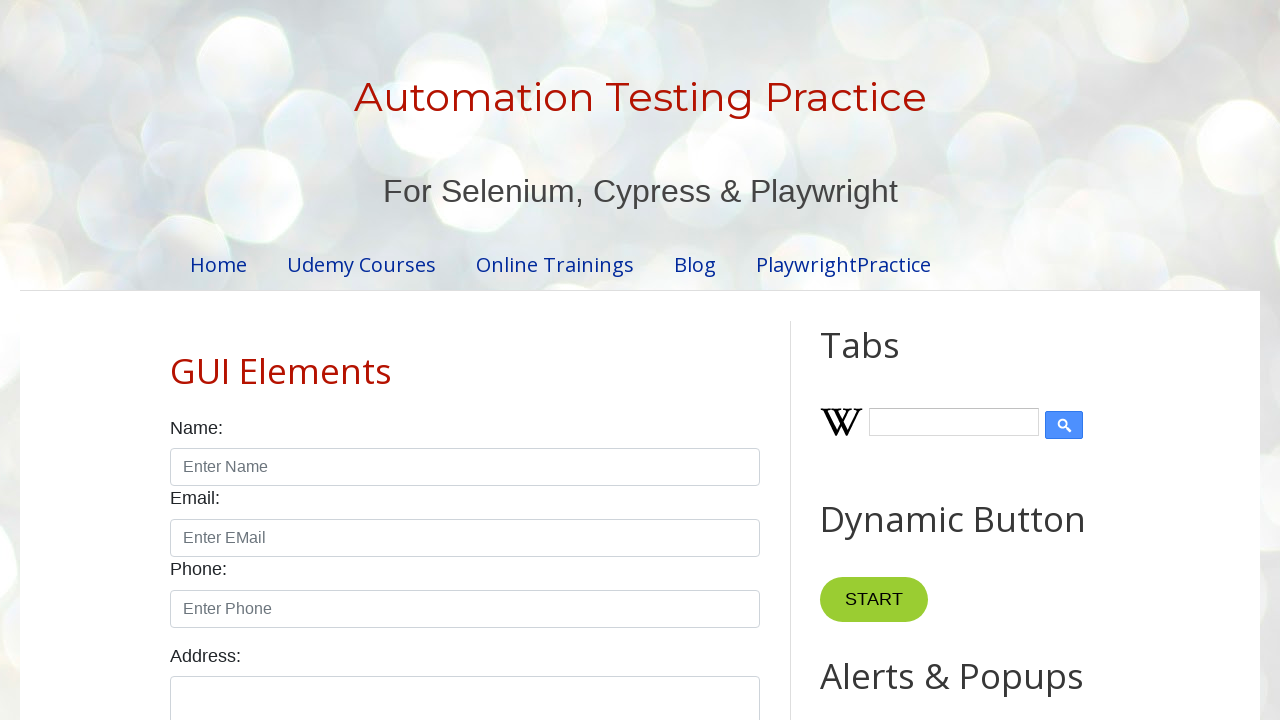

Retrieved all option elements from animals dropdown
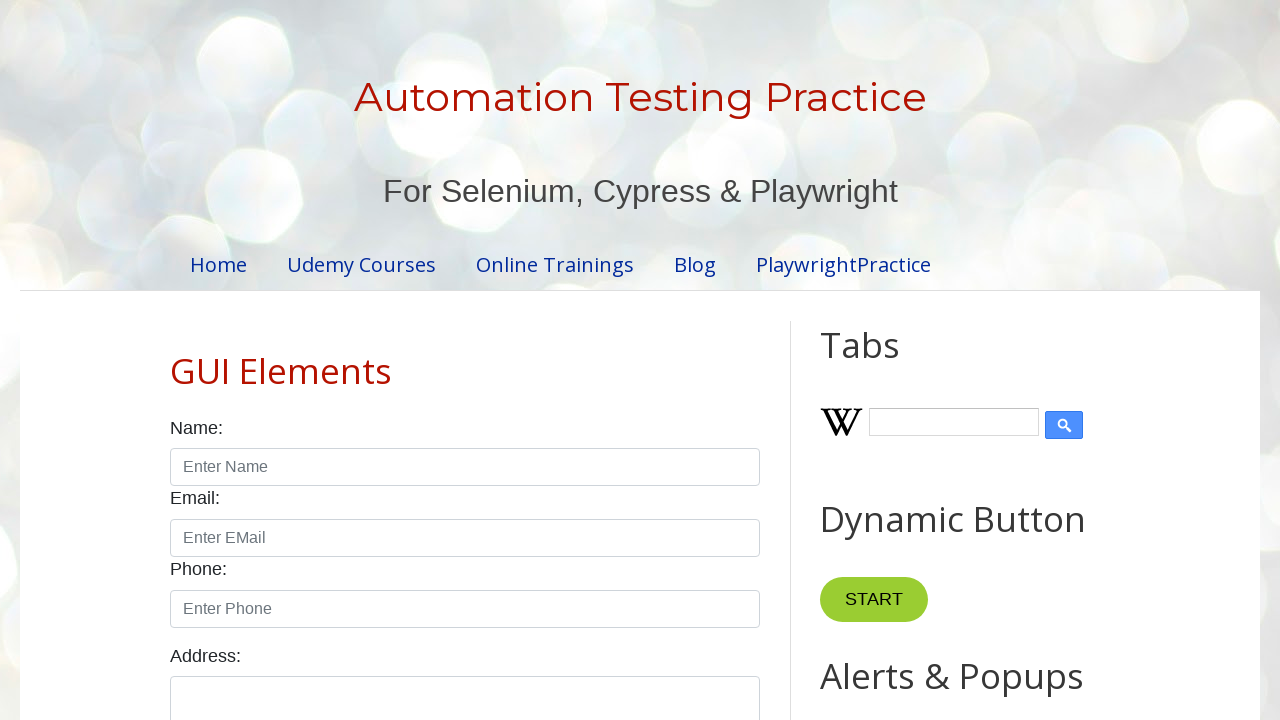

Extracted text from all 10 dropdown options: ['\n        Cat\n      ', '\n        Cheetah\n      ', '\n        Deer\n      ', '\n        Dog\n      ', '\n        Elephant\n      ', '\n        Fox\n      ', '\n        Giraffe\n      ', '\n        Lion\n      ', '\n        Rabbit\n      ', '\n        Zebra\n      ']
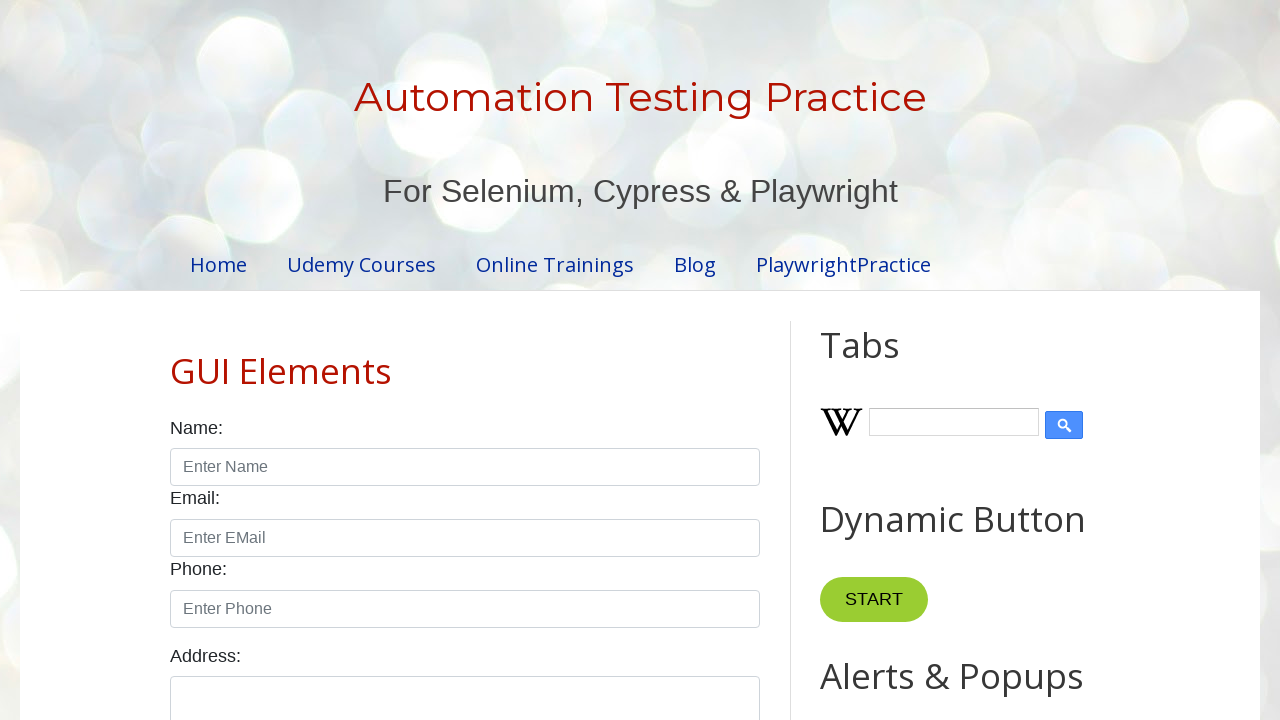

Created sorted version of options list: ['\n        Cat\n      ', '\n        Cheetah\n      ', '\n        Deer\n      ', '\n        Dog\n      ', '\n        Elephant\n      ', '\n        Fox\n      ', '\n        Giraffe\n      ', '\n        Lion\n      ', '\n        Rabbit\n      ', '\n        Zebra\n      ']
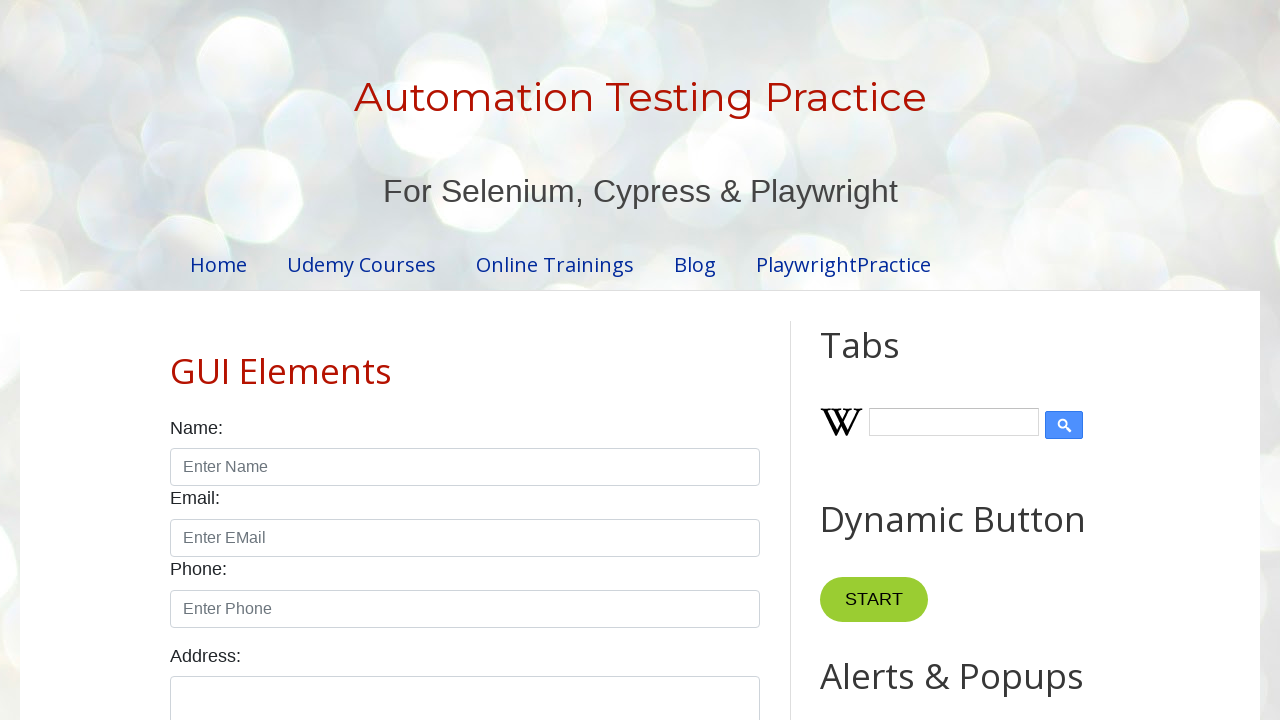

Verified that dropdown options are sorted alphabetically
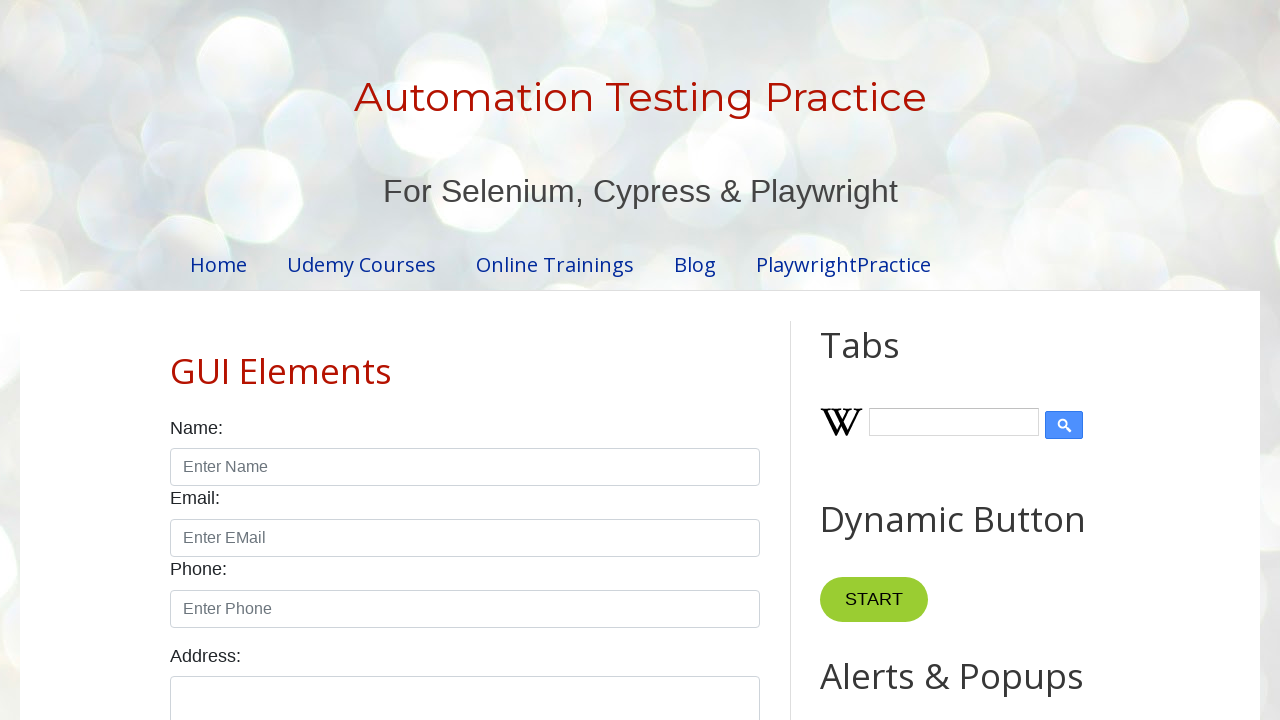

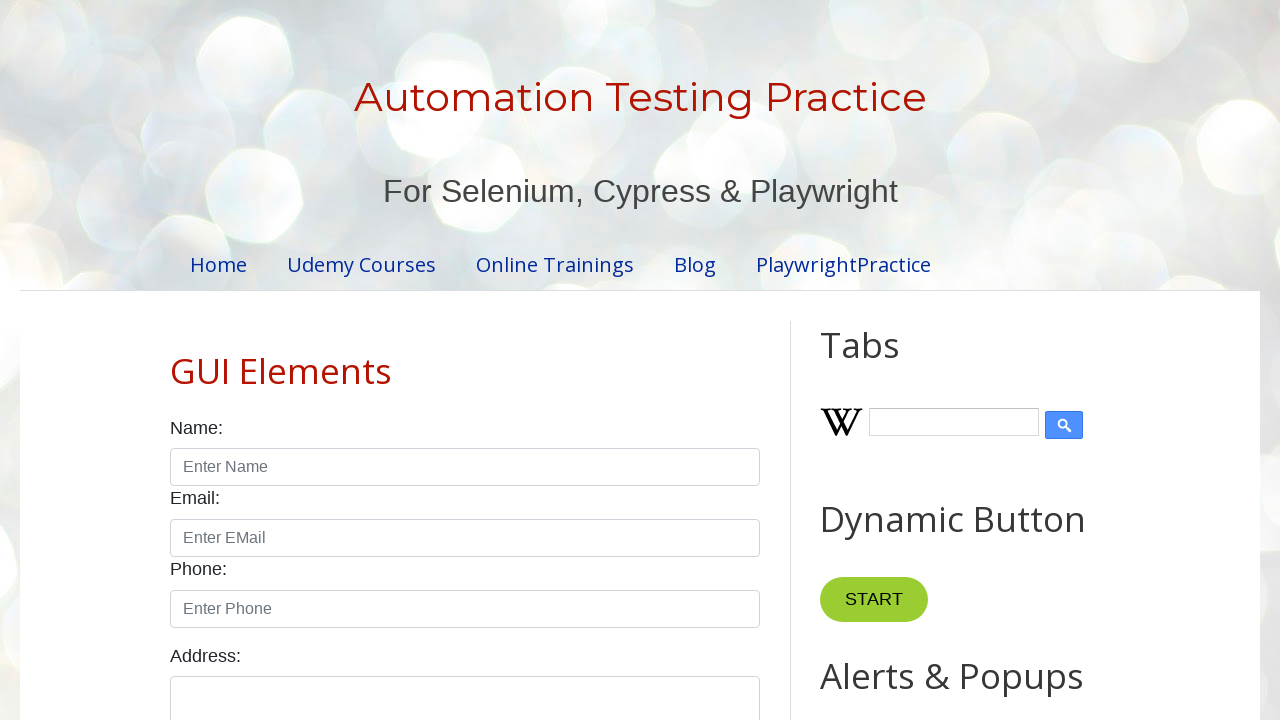